Navigates to the Python.org homepage and verifies that the upcoming events widget is displayed with event times and names.

Starting URL: https://www.python.org/

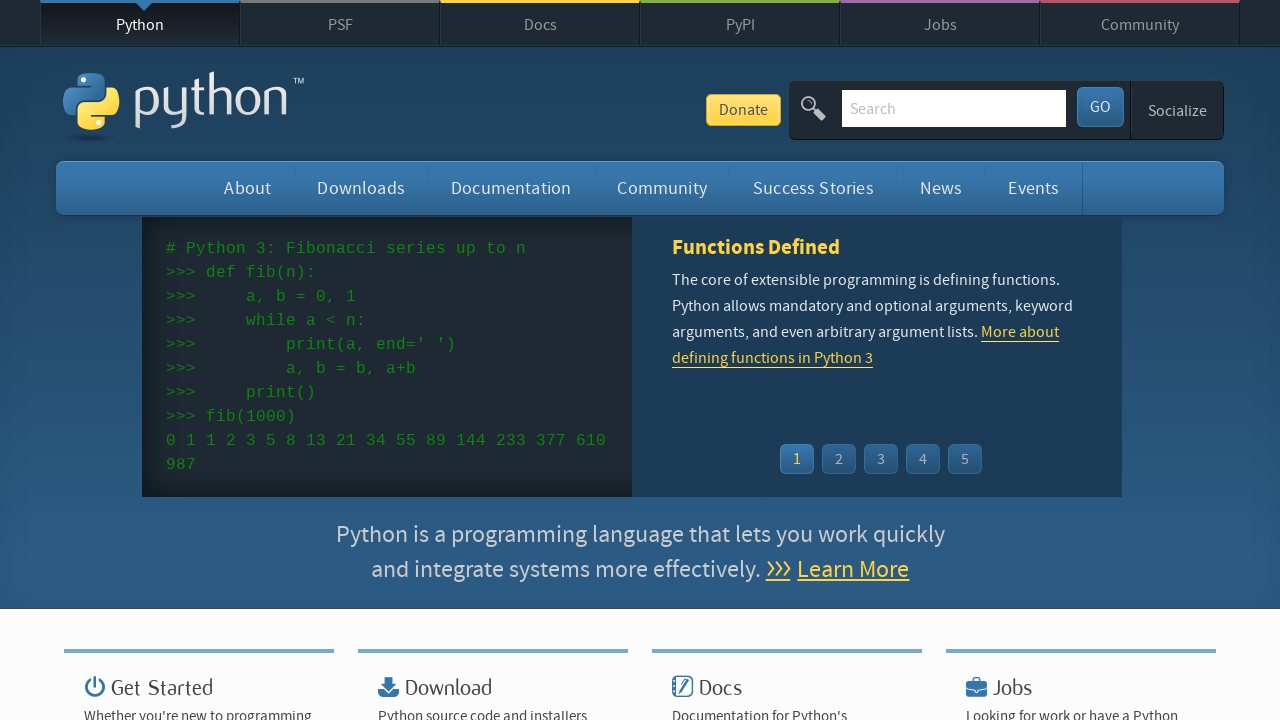

Navigated to Python.org homepage
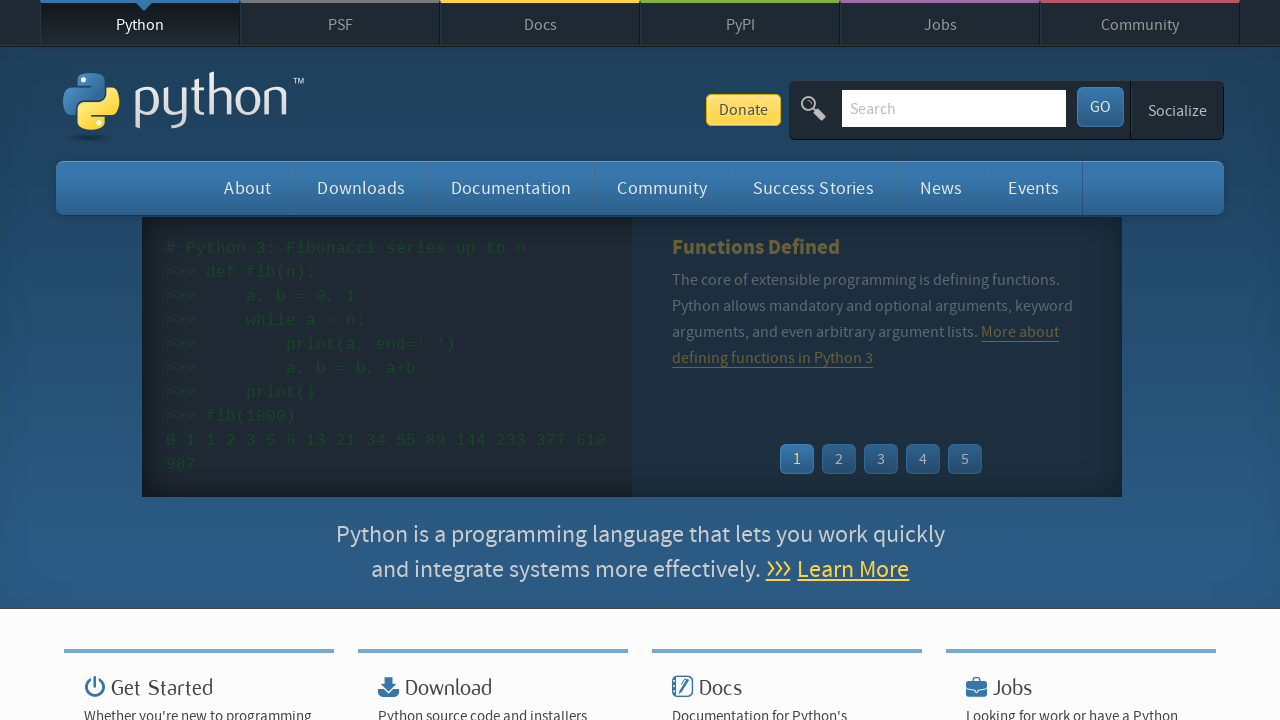

Event widget loaded on the page
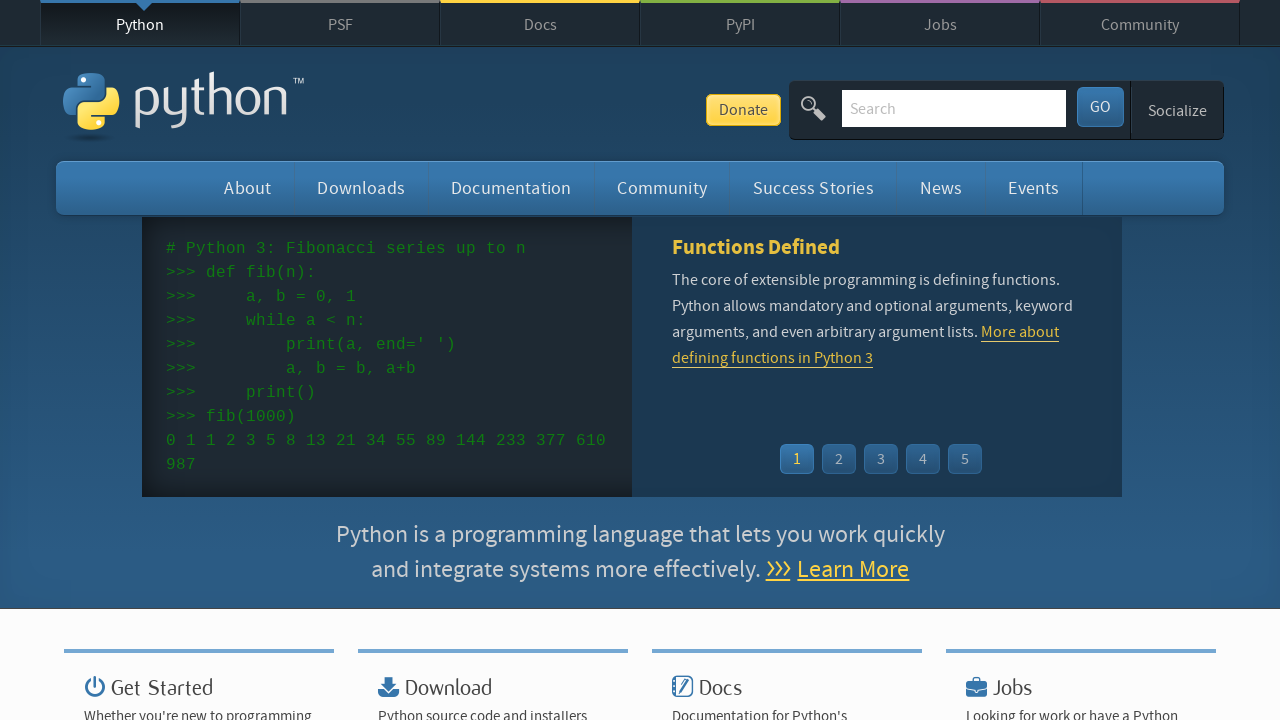

Event times are displayed in the widget
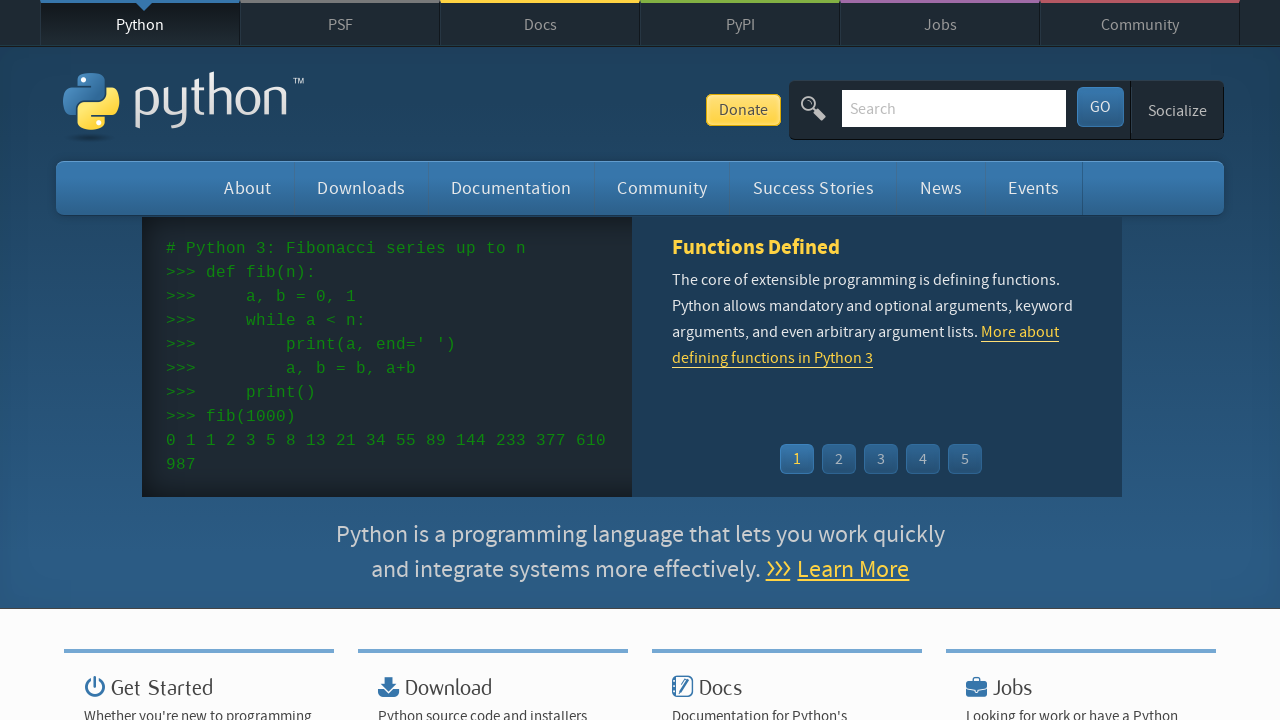

Event links are displayed in the widget
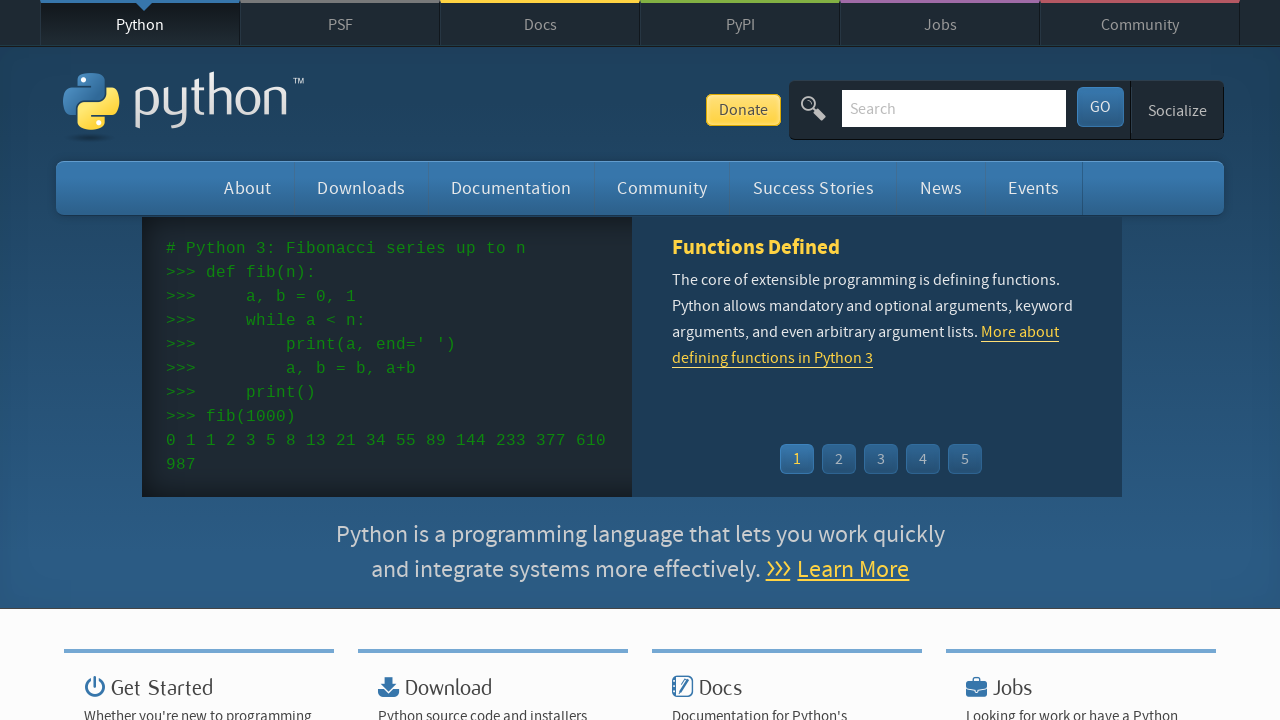

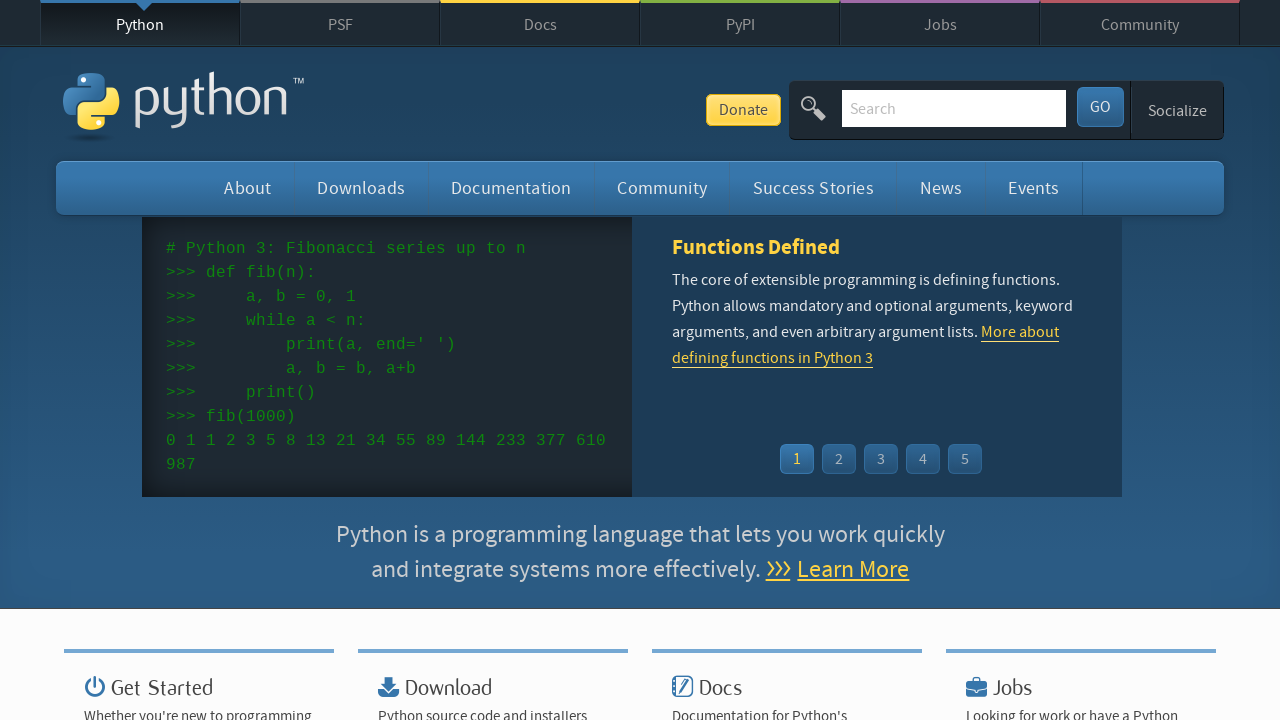